Navigates to the Next UK website

Starting URL: https://www.next.co.uk/

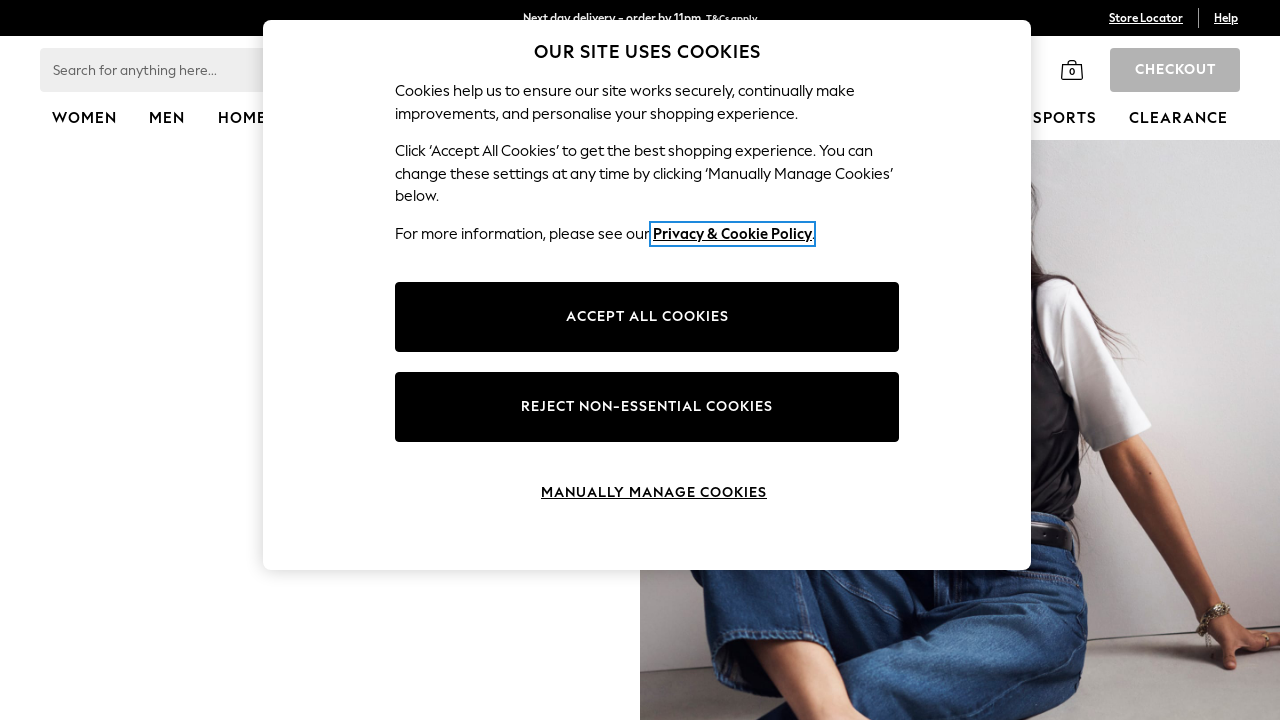

Navigated to Next UK website
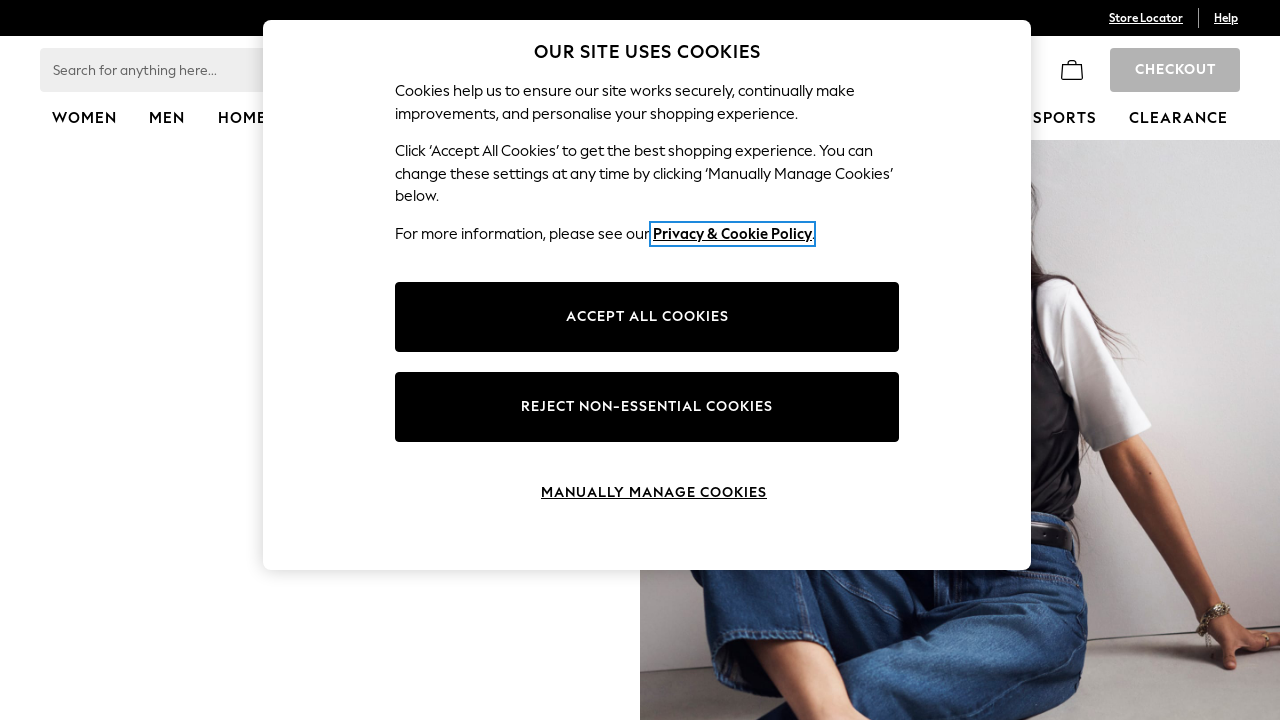

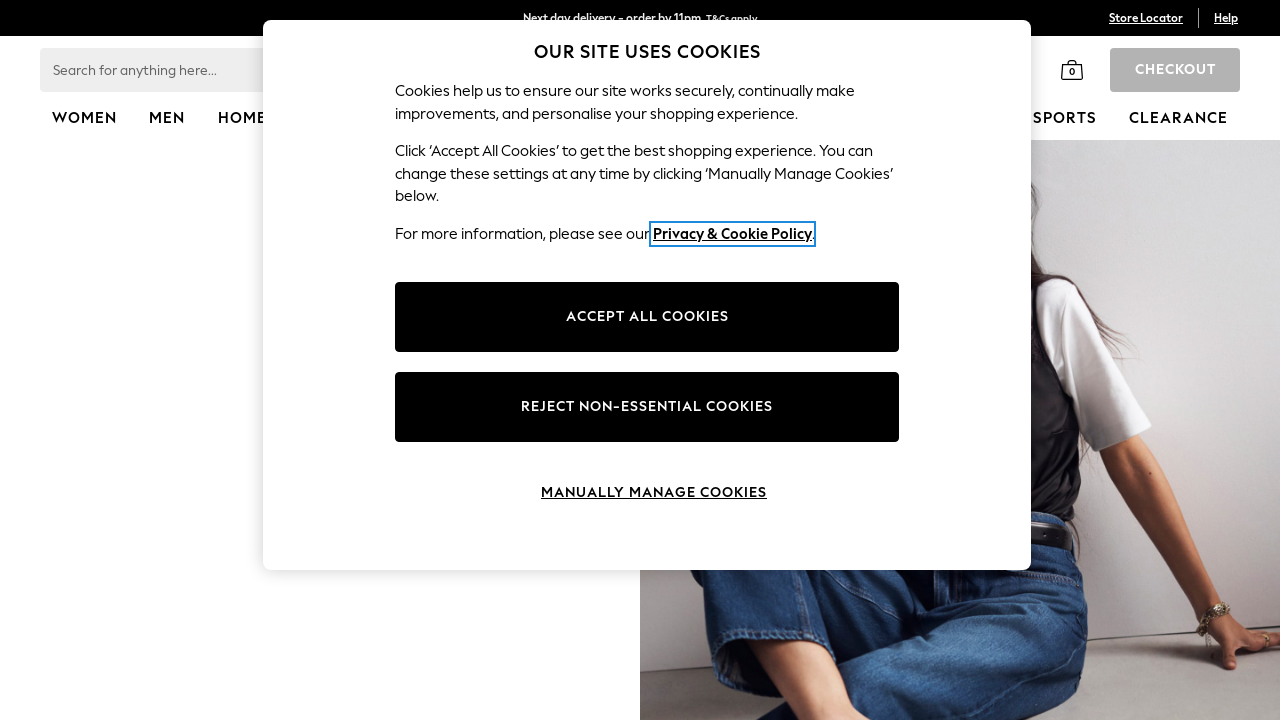